Tests radio button functionality by clicking a trip type radio button and verifying that it changes the visibility/style of a related div element (enabling a return date field for round trip selection).

Starting URL: https://rahulshettyacademy.com/dropdownsPractise/

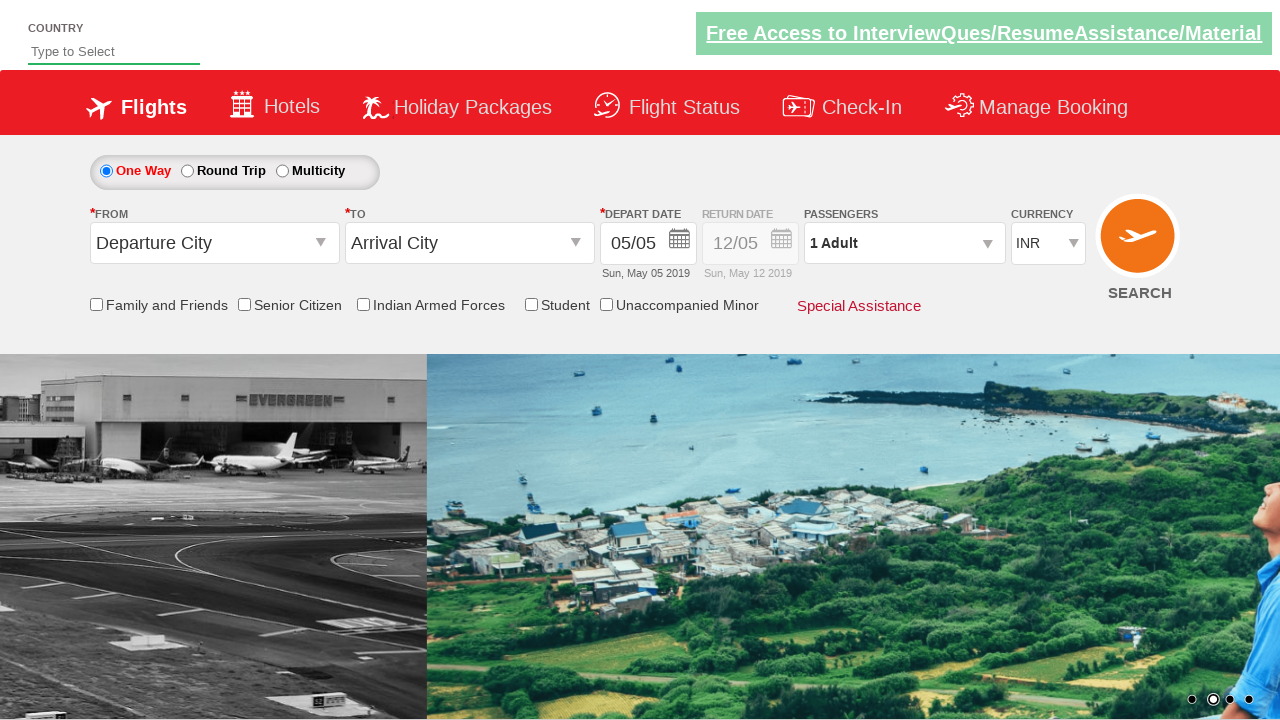

Retrieved initial style attribute of Div1 (return date field container)
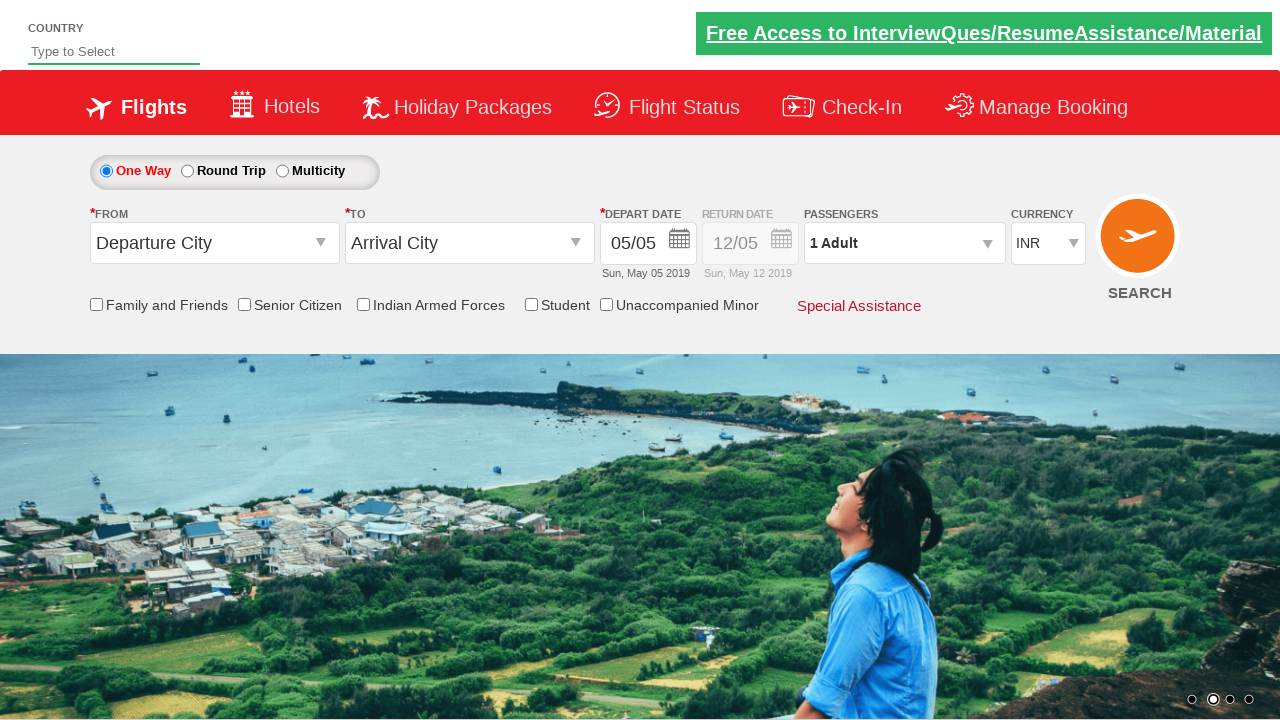

Checked if return date input field is initially enabled
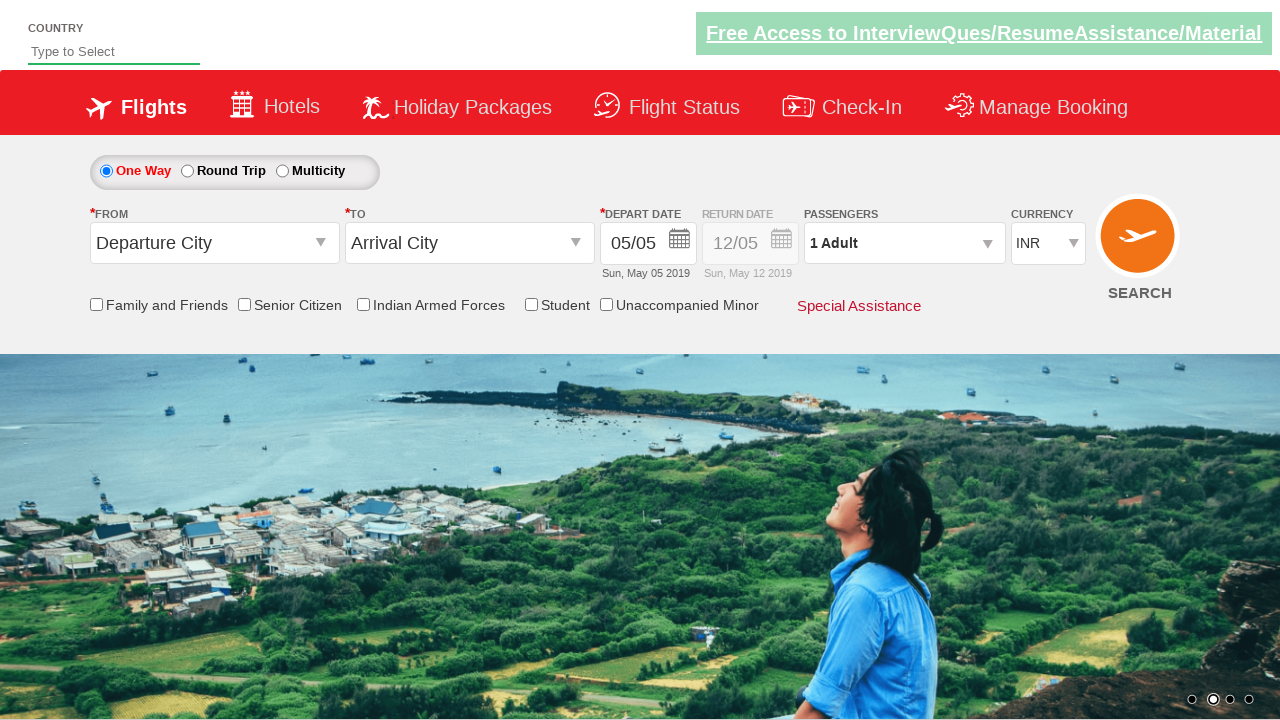

Clicked Round Trip radio button to enable return date field at (187, 171) on #ctl00_mainContent_rbtnl_Trip_1
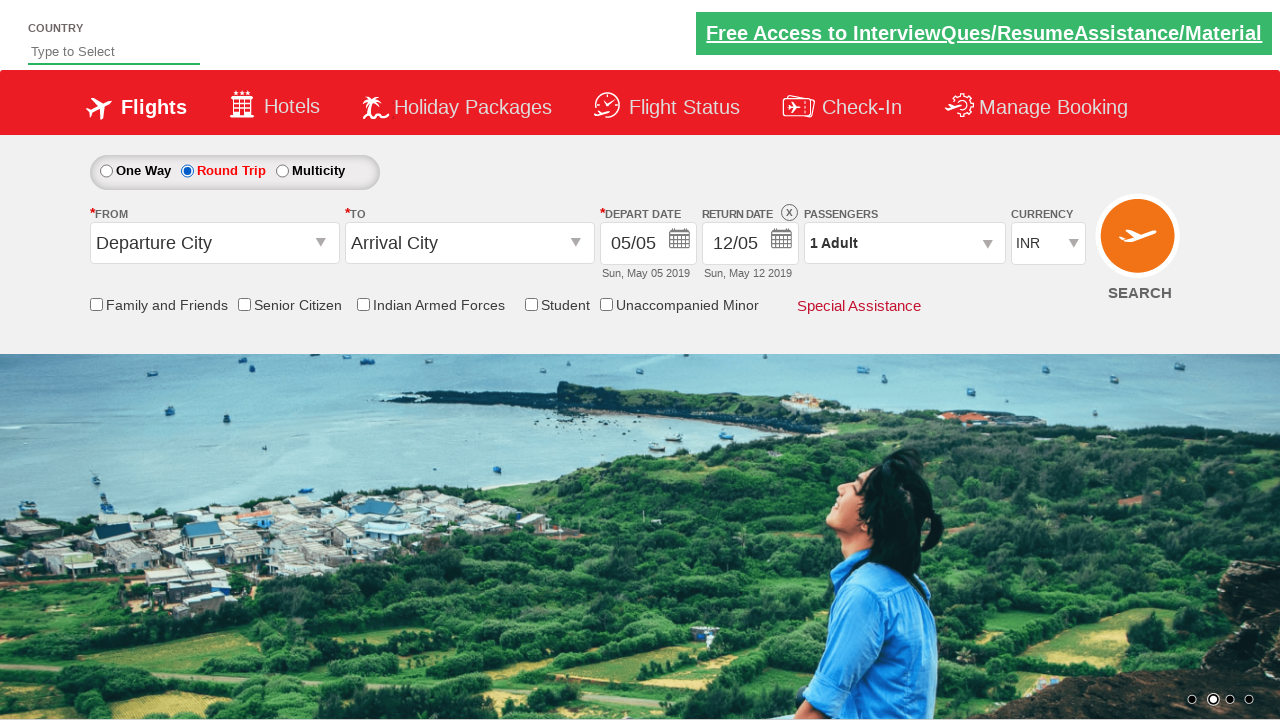

Retrieved updated style attribute of Div1 after clicking Round Trip
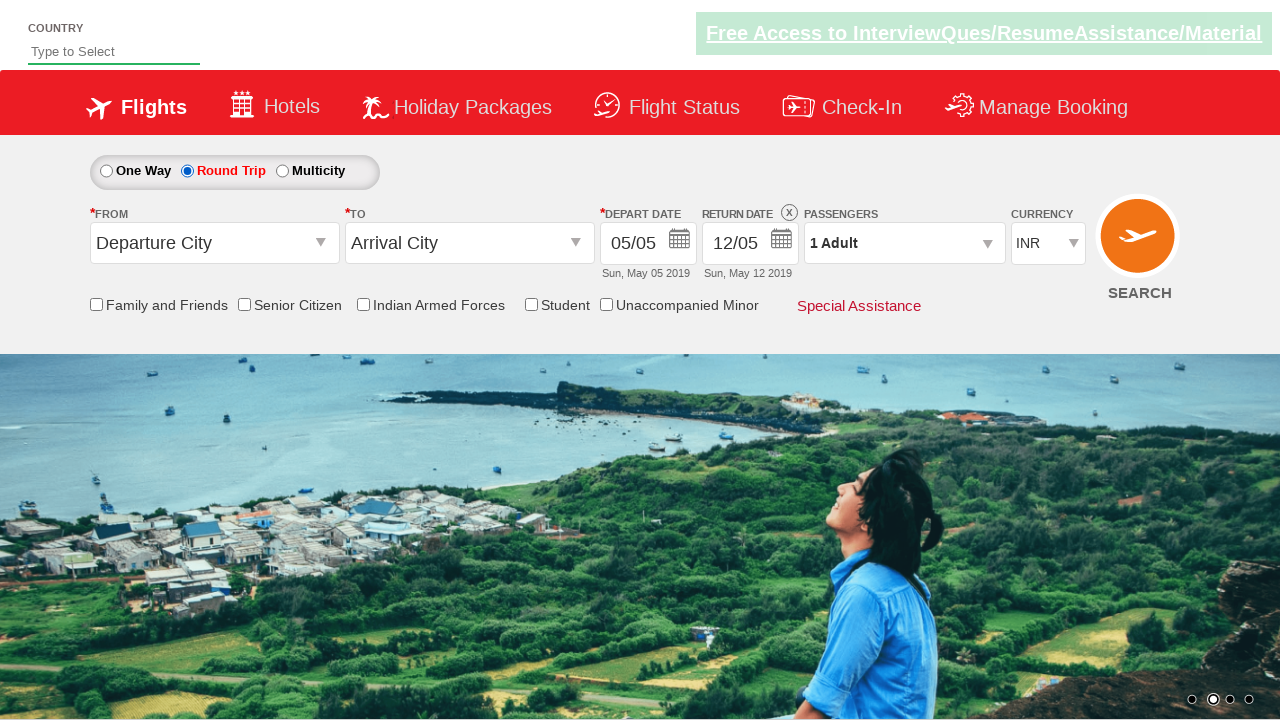

Waited 500ms for style transitions to complete
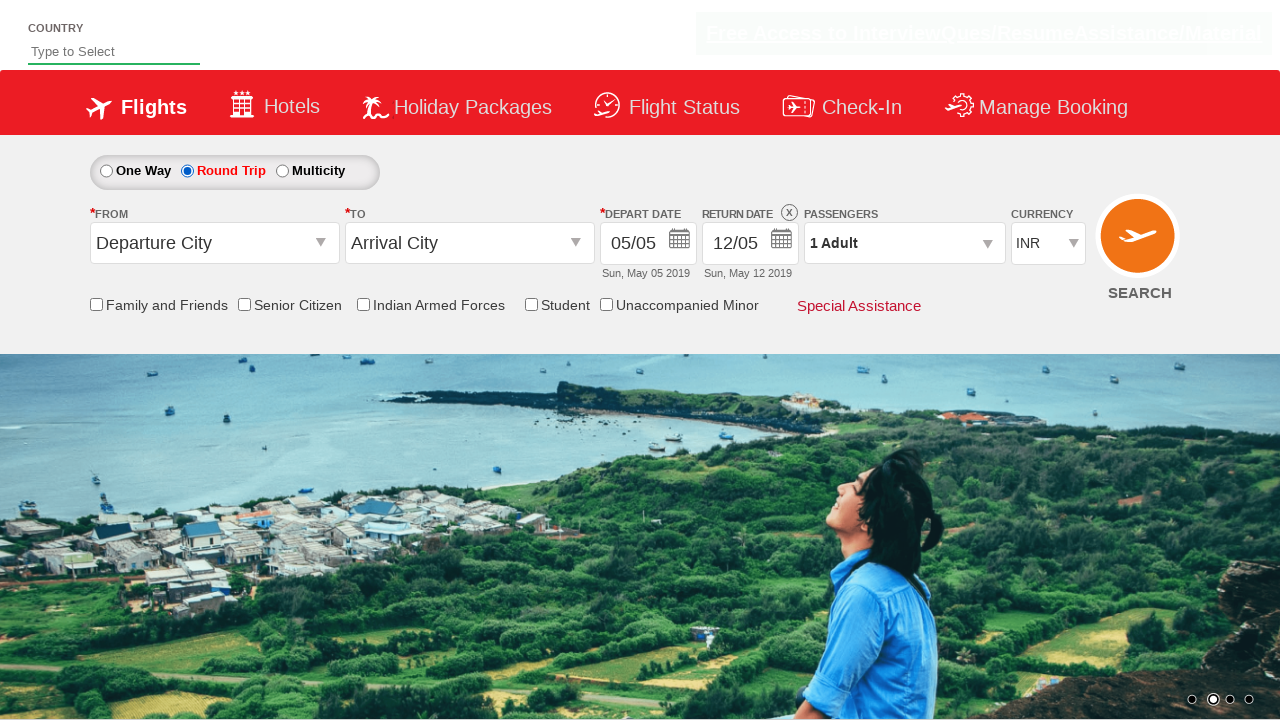

Retrieved final style attribute of Div1 to verify visibility change
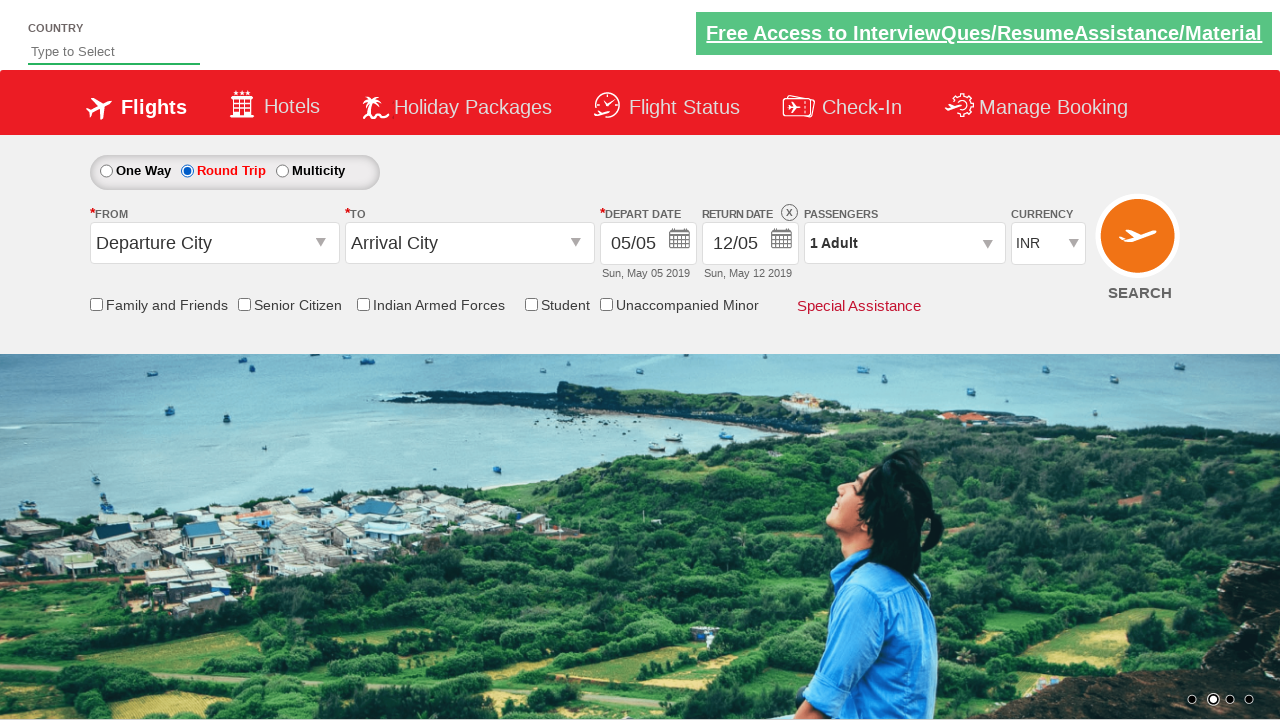

Assertion passed: Div1 style confirms return date field is now visible/enabled
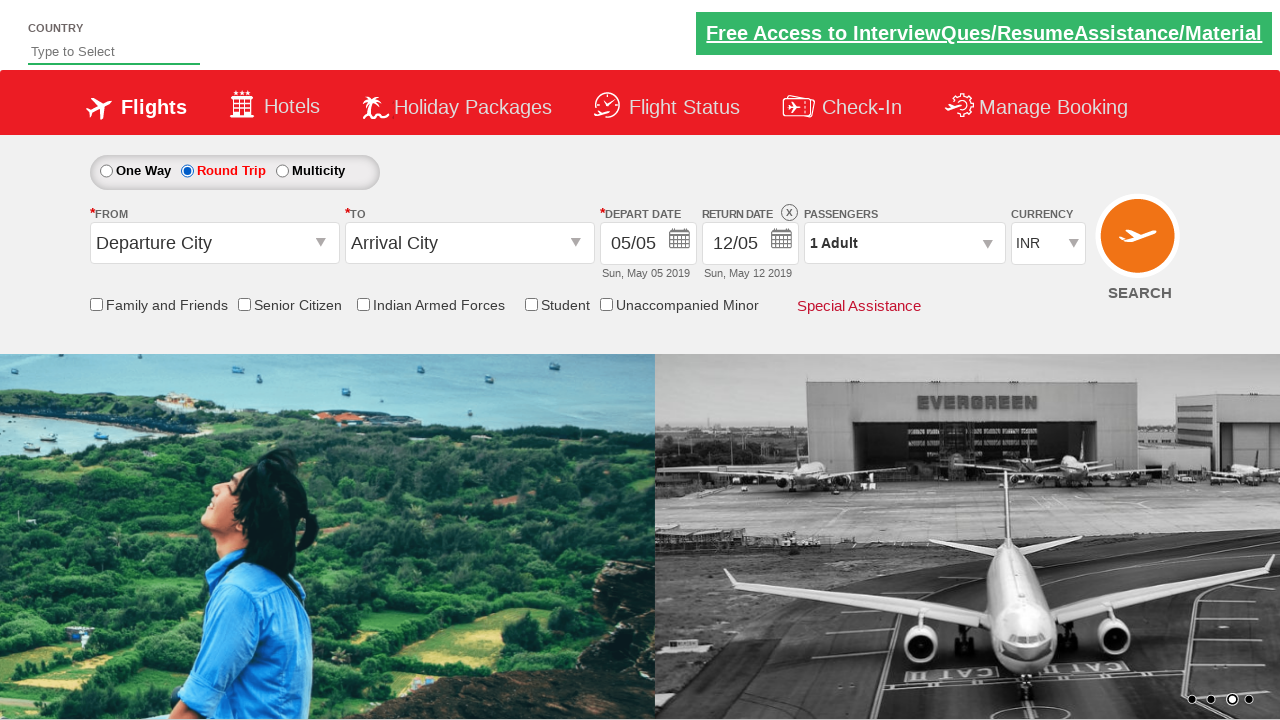

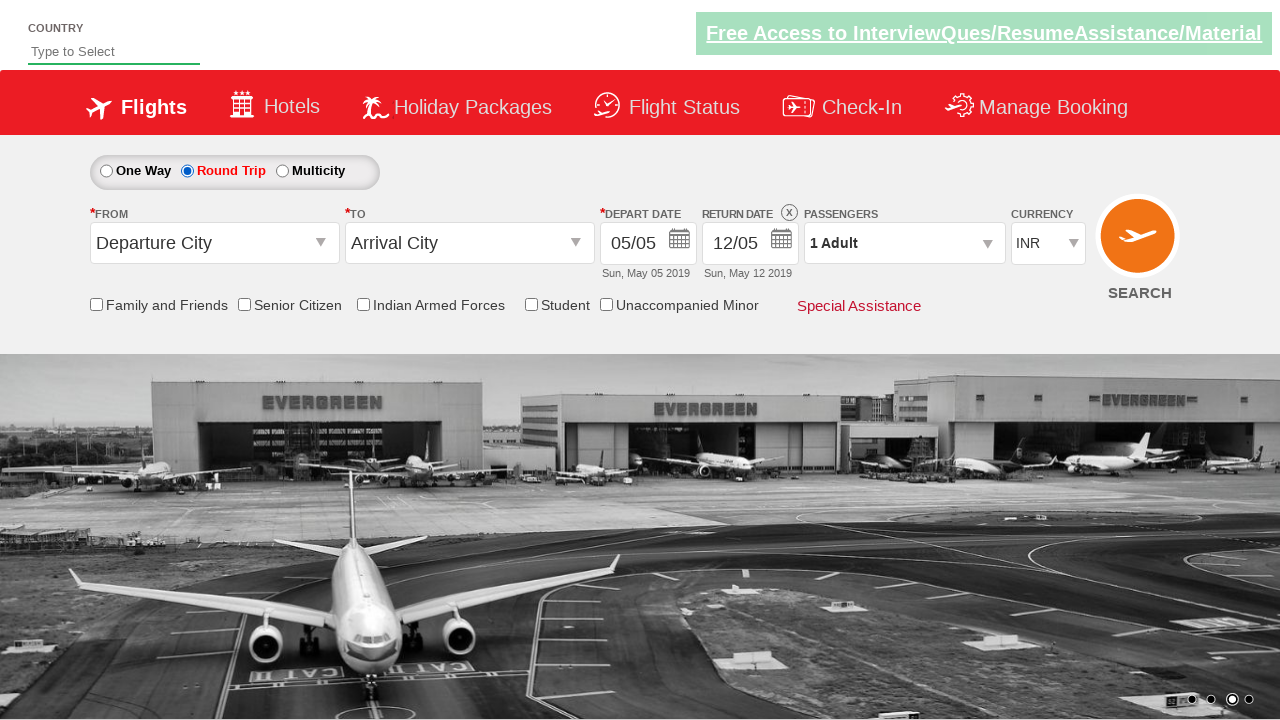